Tests date picker by directly entering a date using sendKeys method

Starting URL: https://jqueryui.com/datepicker/

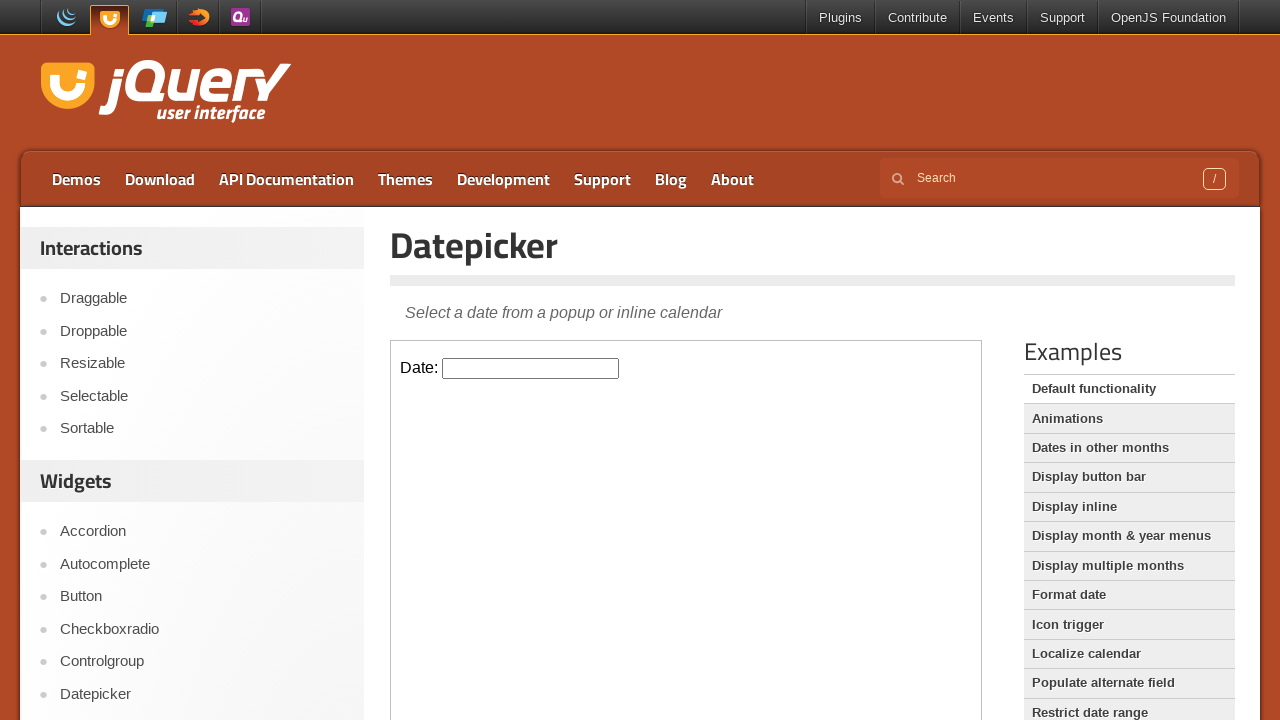

Located the iframe containing the datepicker
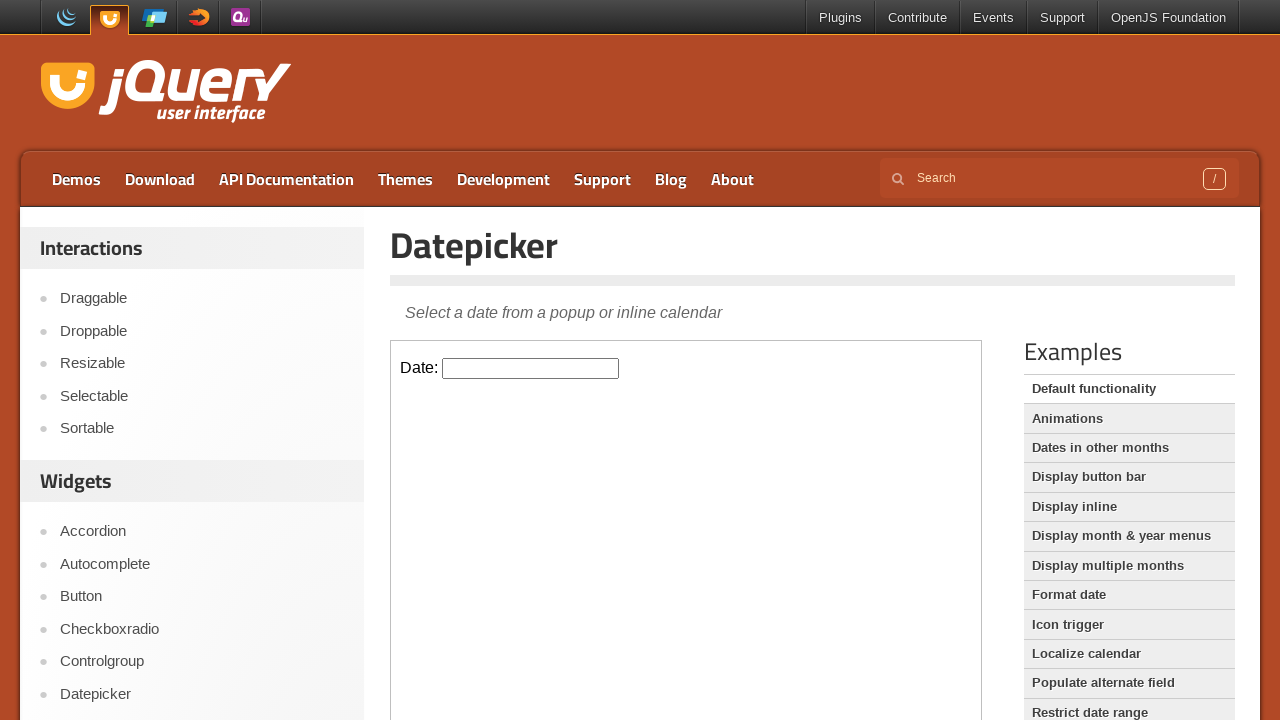

Filled datepicker input field with date '04/05/2024' using direct entry method on iframe >> nth=0 >> internal:control=enter-frame >> #datepicker
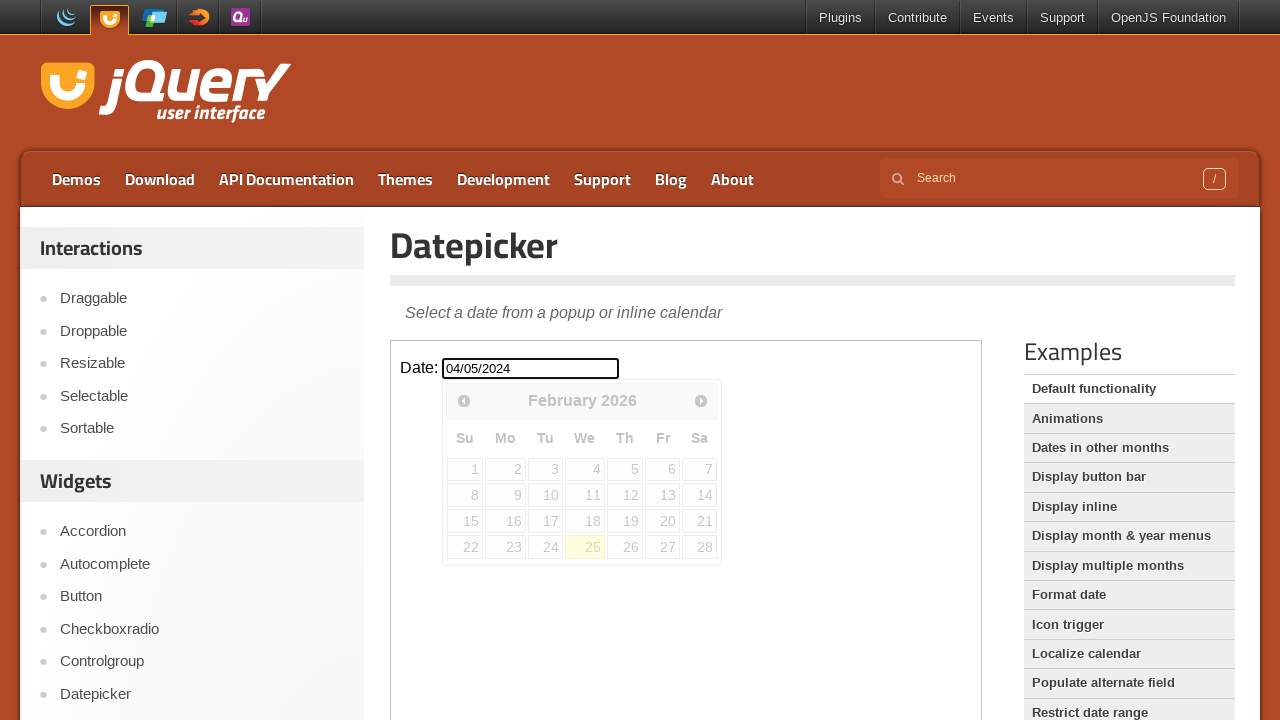

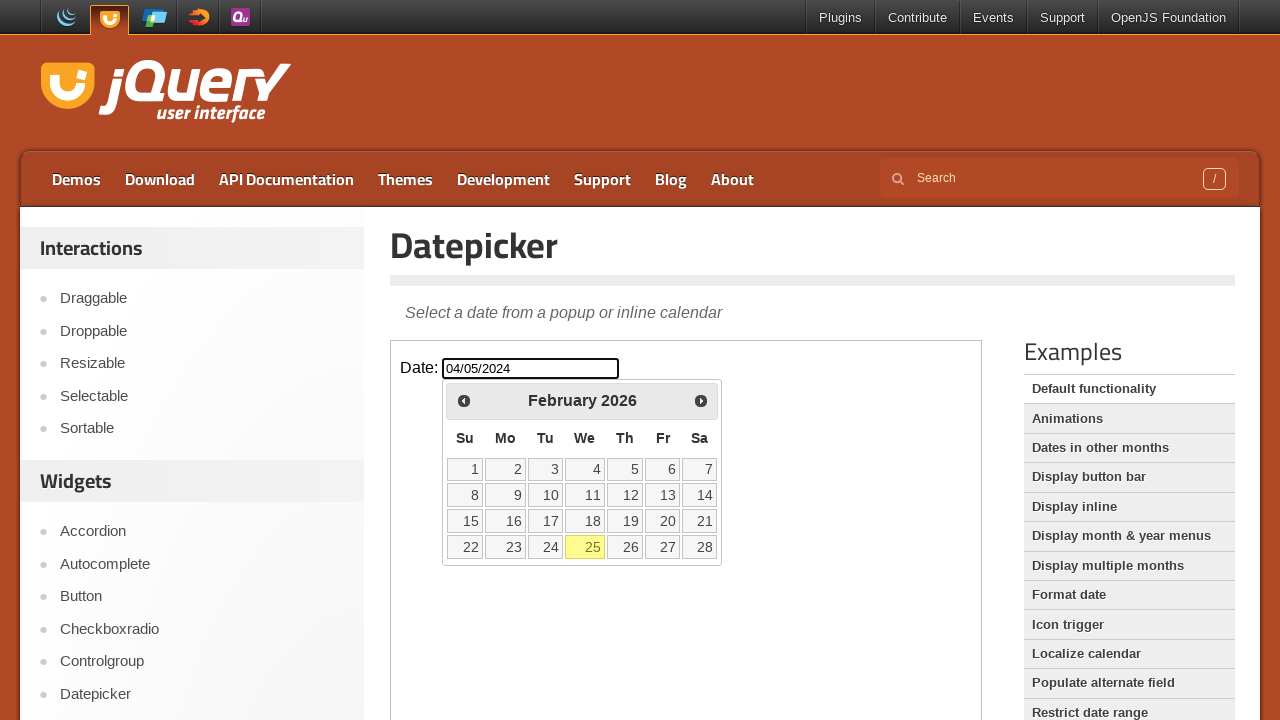